Solves a math problem by reading two numbers from the page, calculating their sum, and selecting the answer from a dropdown menu

Starting URL: http://suninjuly.github.io/selects1.html

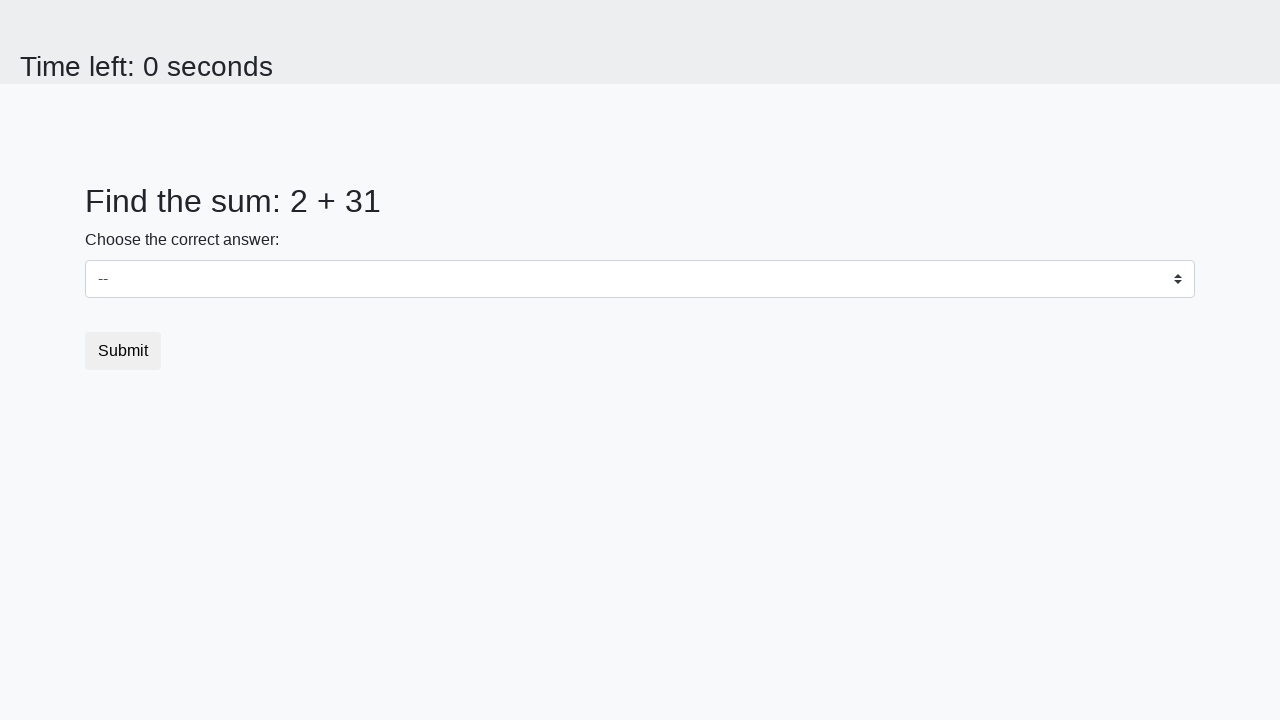

Located first number element
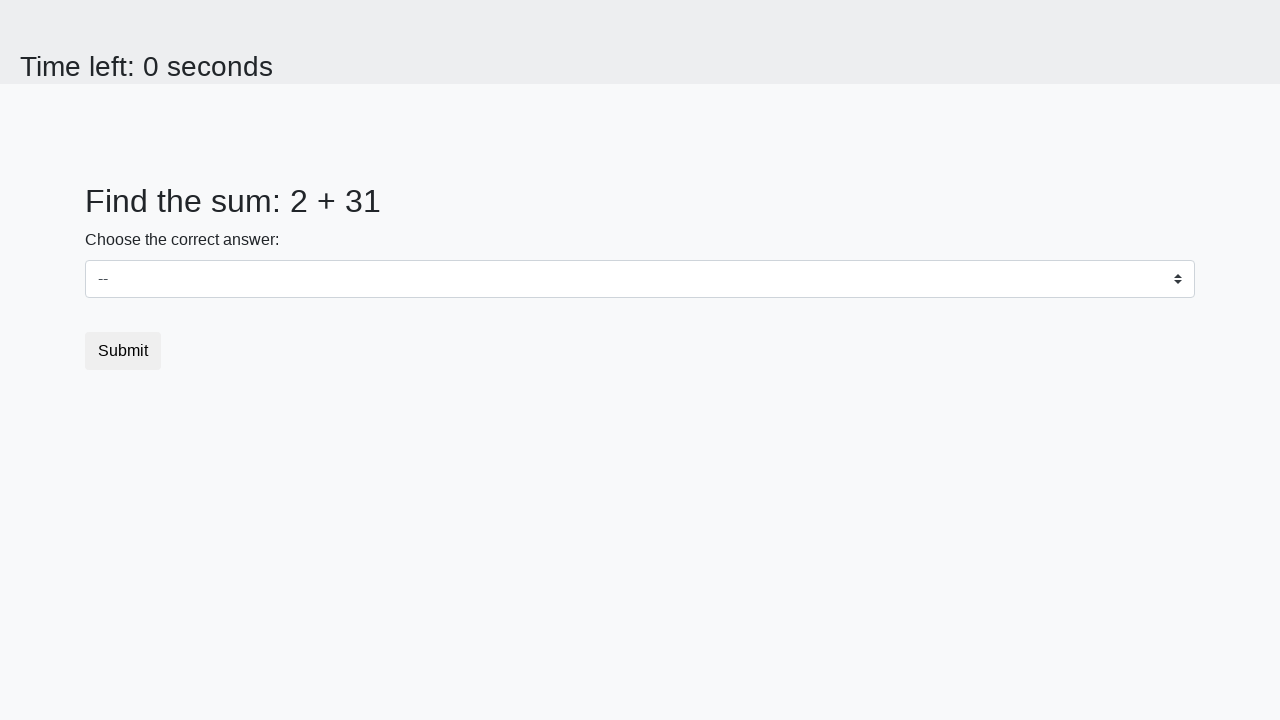

Retrieved first number: 2
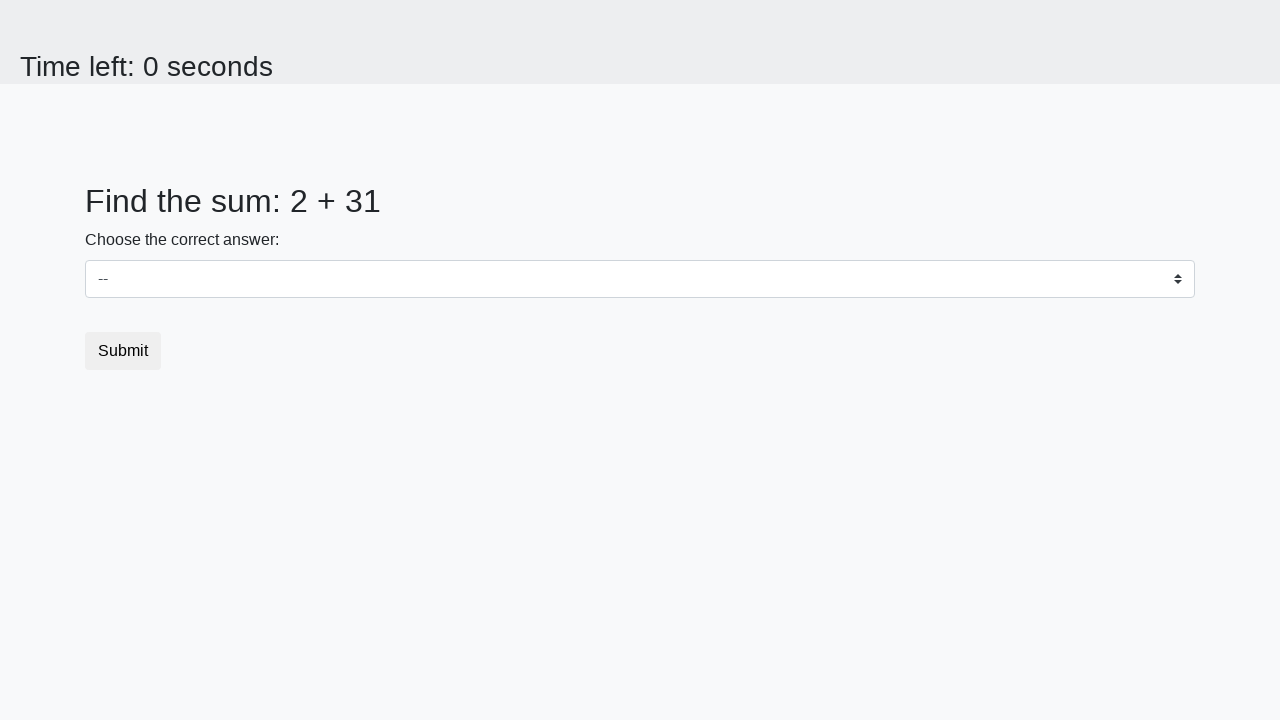

Located second number element
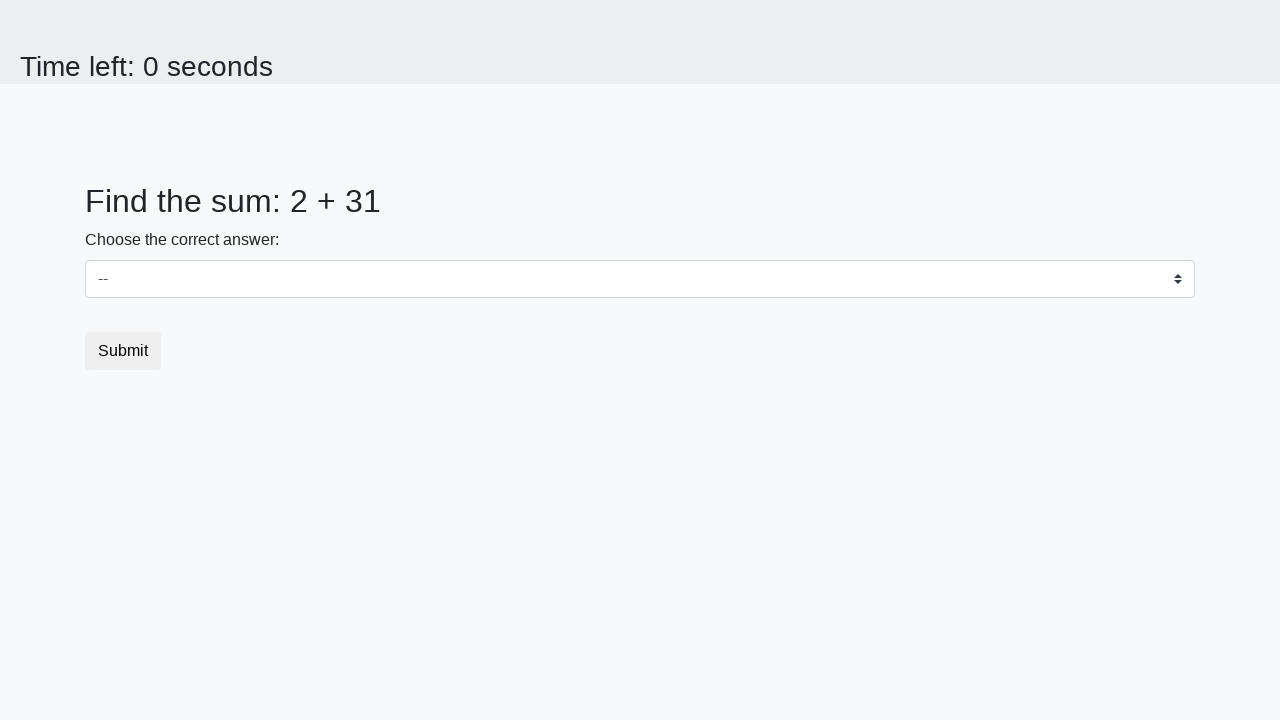

Retrieved second number: 31
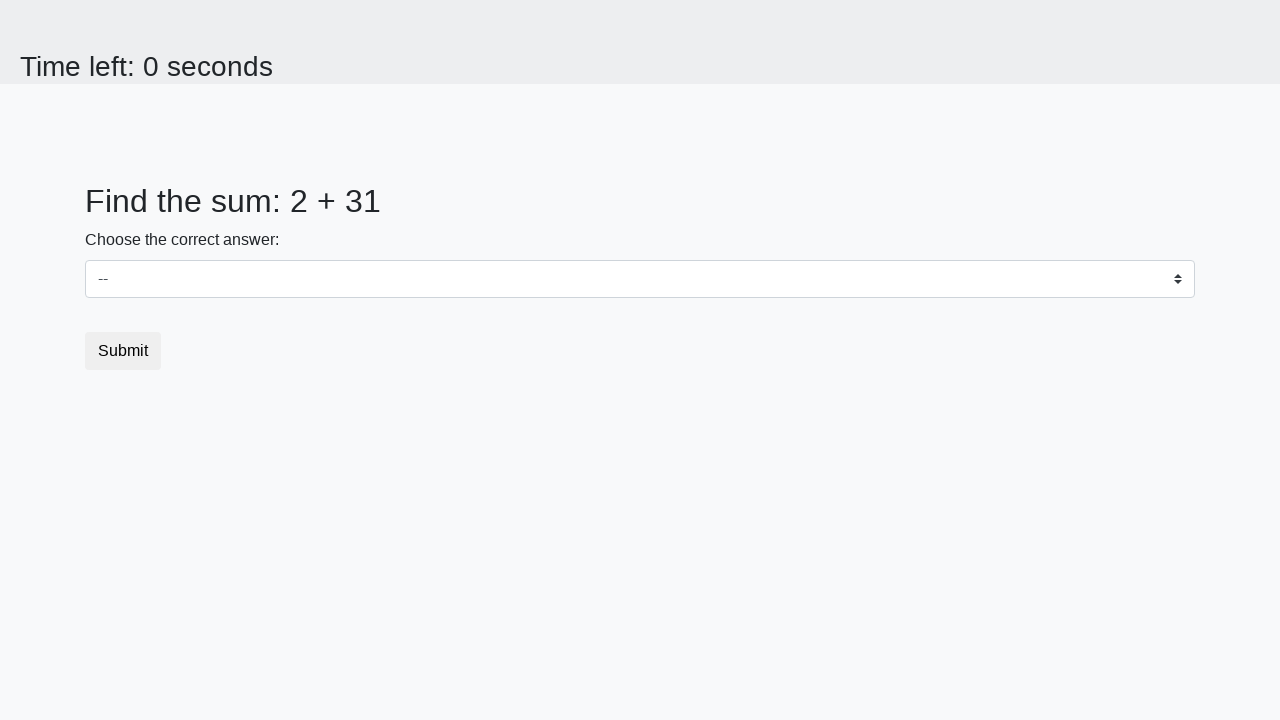

Calculated sum: 2 + 31 = 33
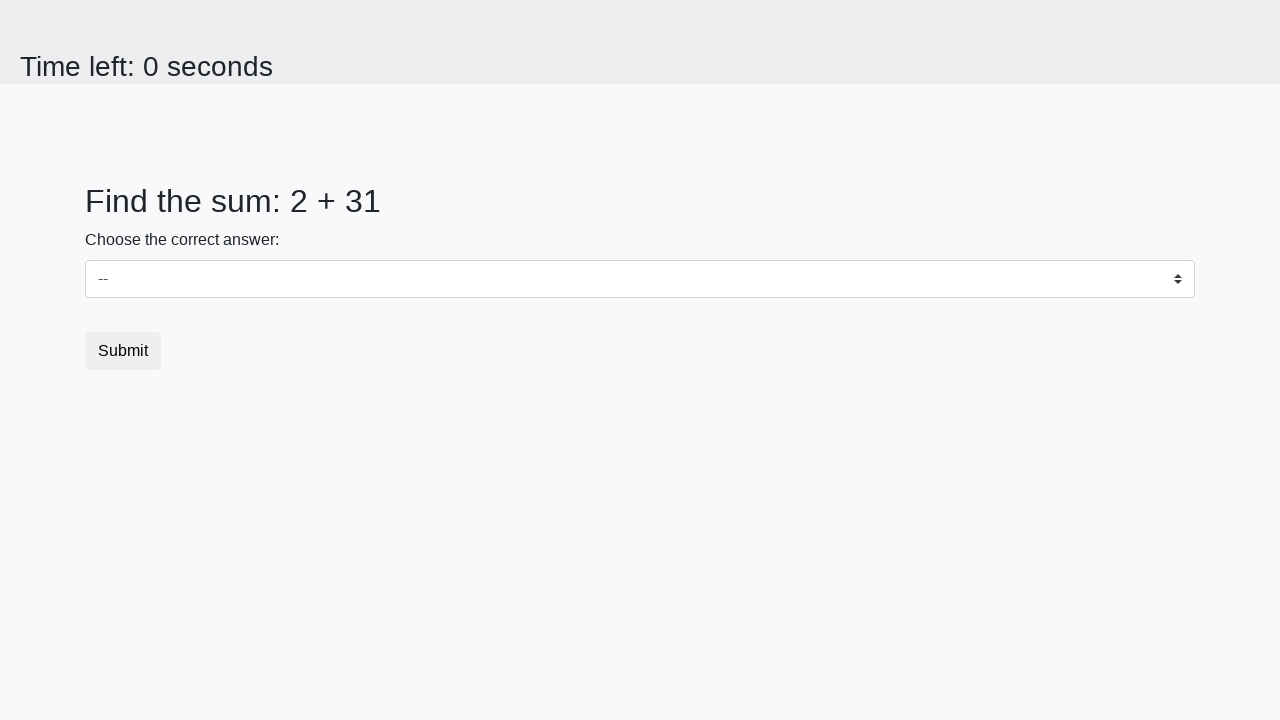

Selected answer '33' from dropdown menu on #dropdown
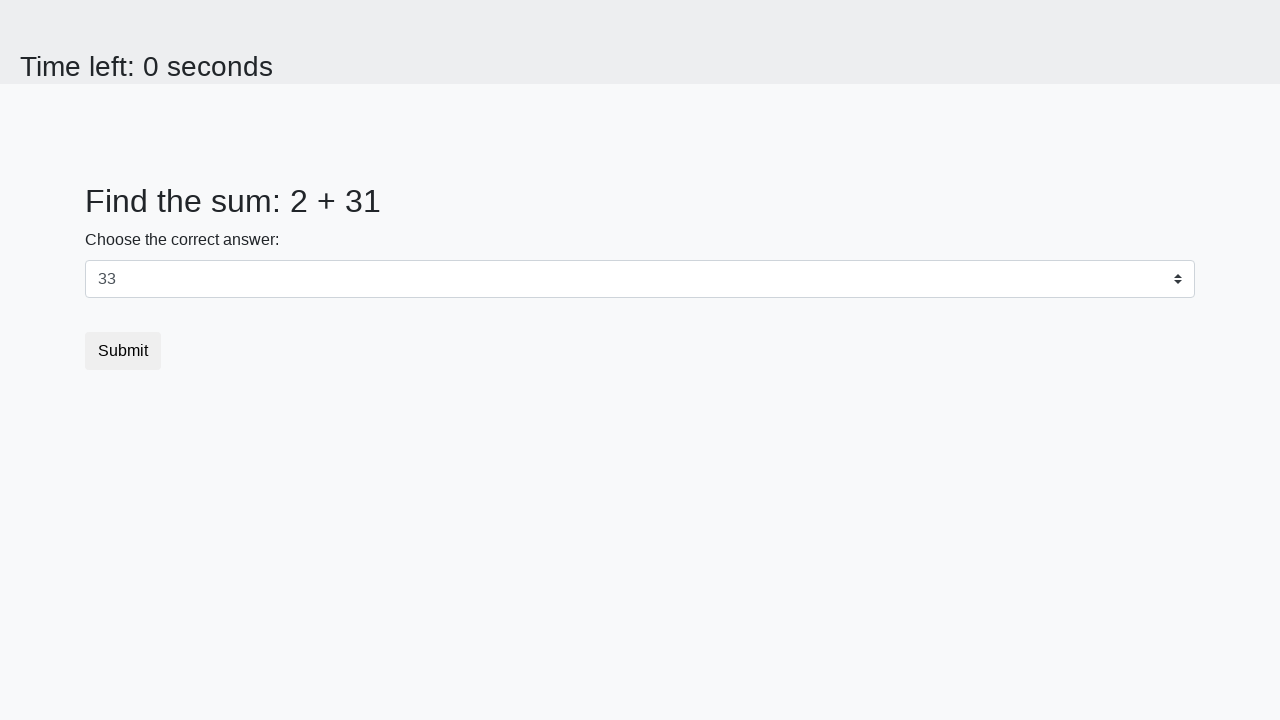

Clicked submit button at (123, 351) on .btn
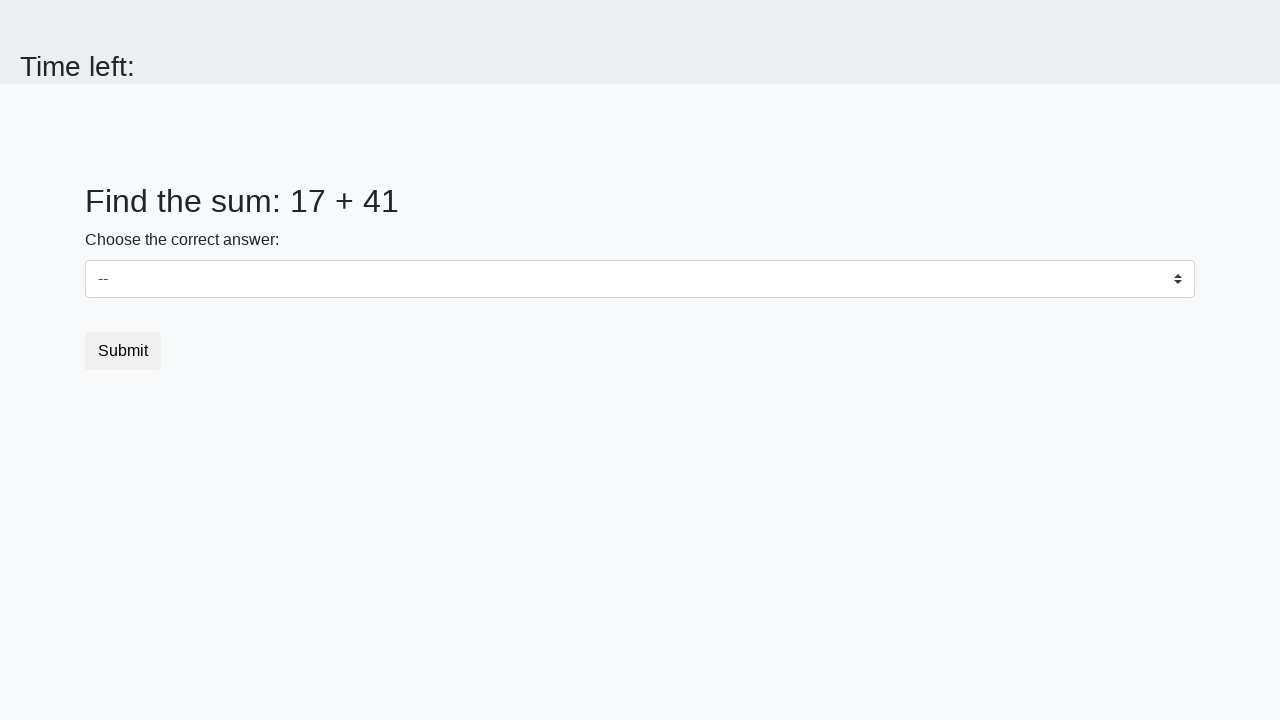

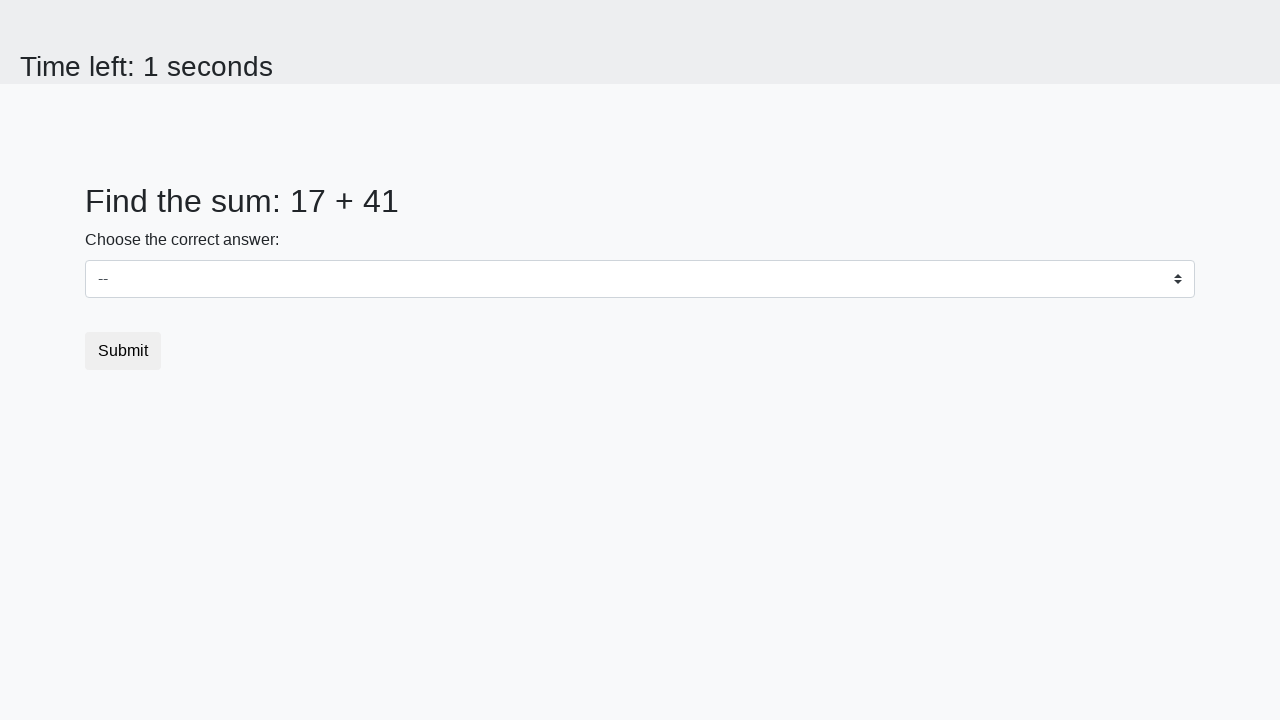